Tests the Workforce Development page by navigating via Solutions menu, verifying headers, use cases for HVAC, Electrical, and Plumbing training

Starting URL: https://imaginxavr.com/

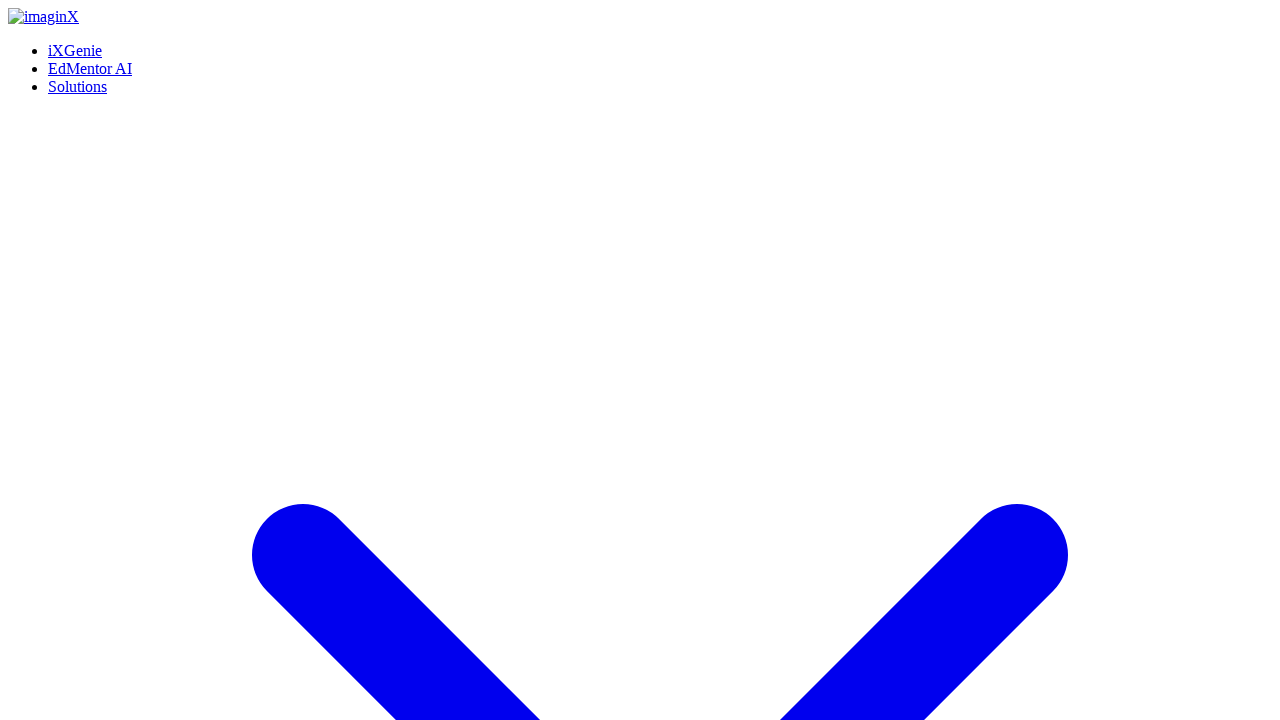

Hovered over Solutions menu at (78, 8) on xpath=(//a[normalize-space()='Solutions'])[1]
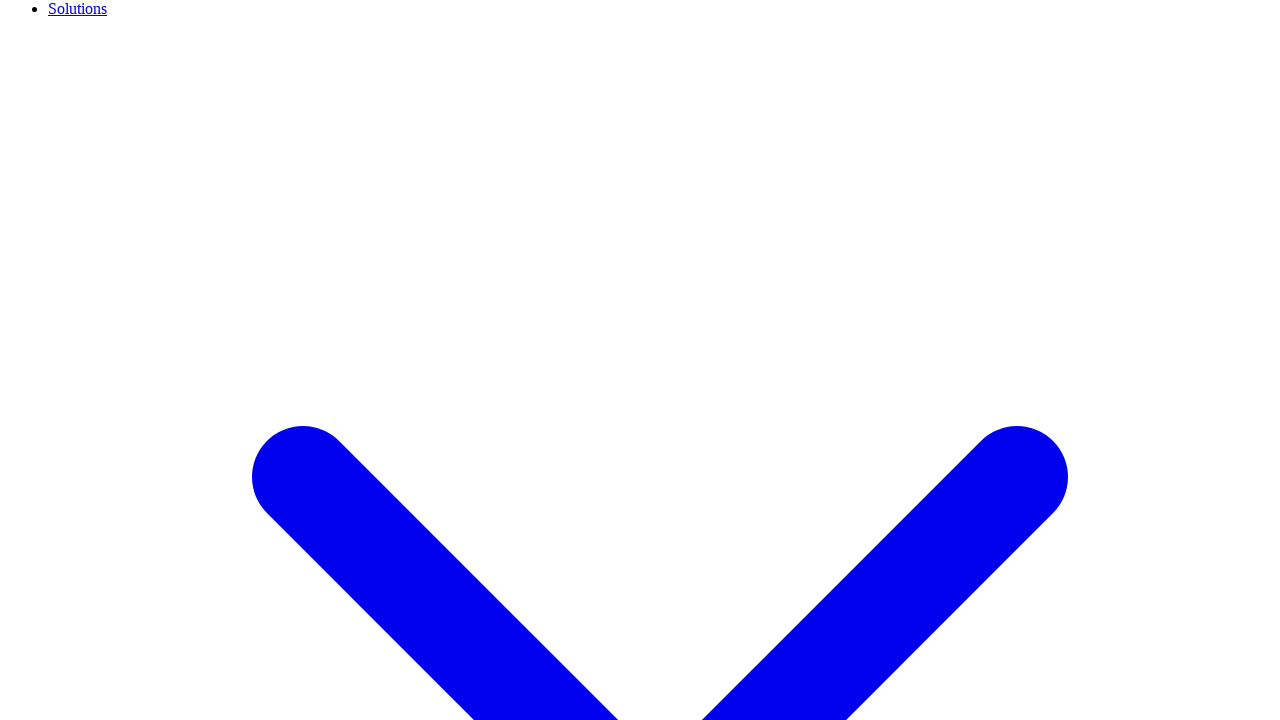

Waited 1 second for menu to appear
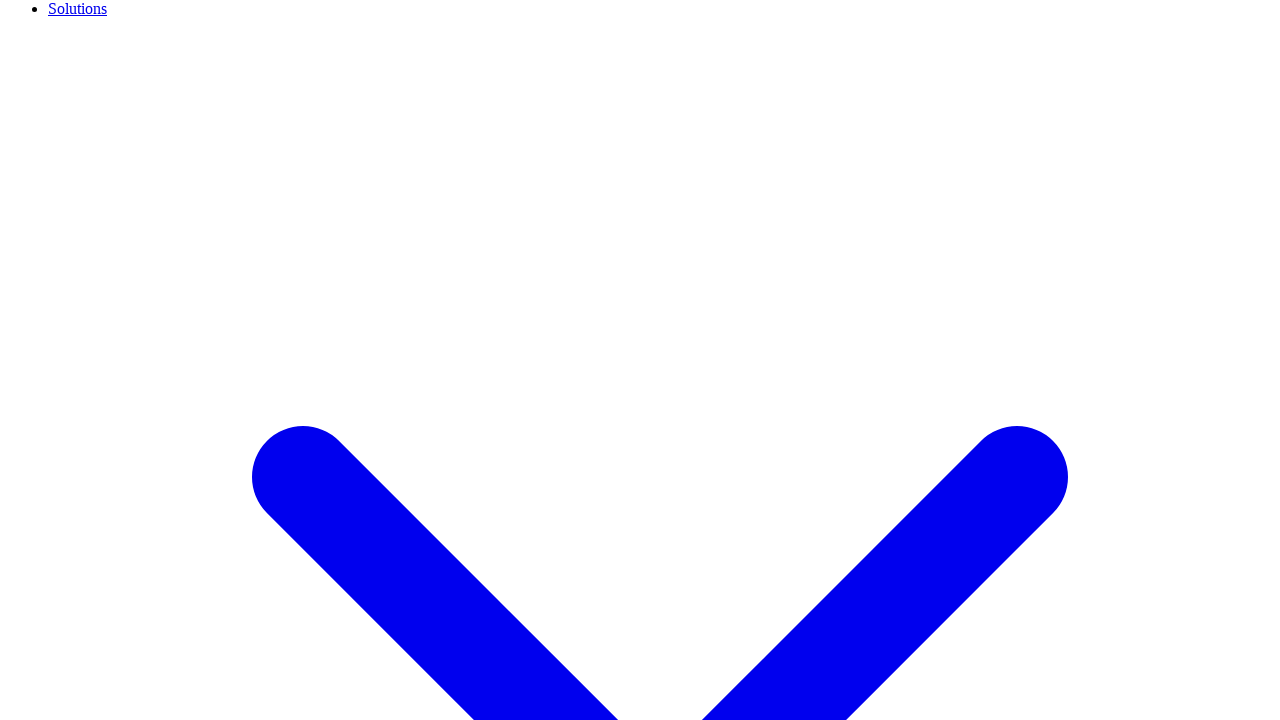

Clicked on Workforce Development link at (166, 360) on xpath=(//a[normalize-space()='Workforce Development'])[1]
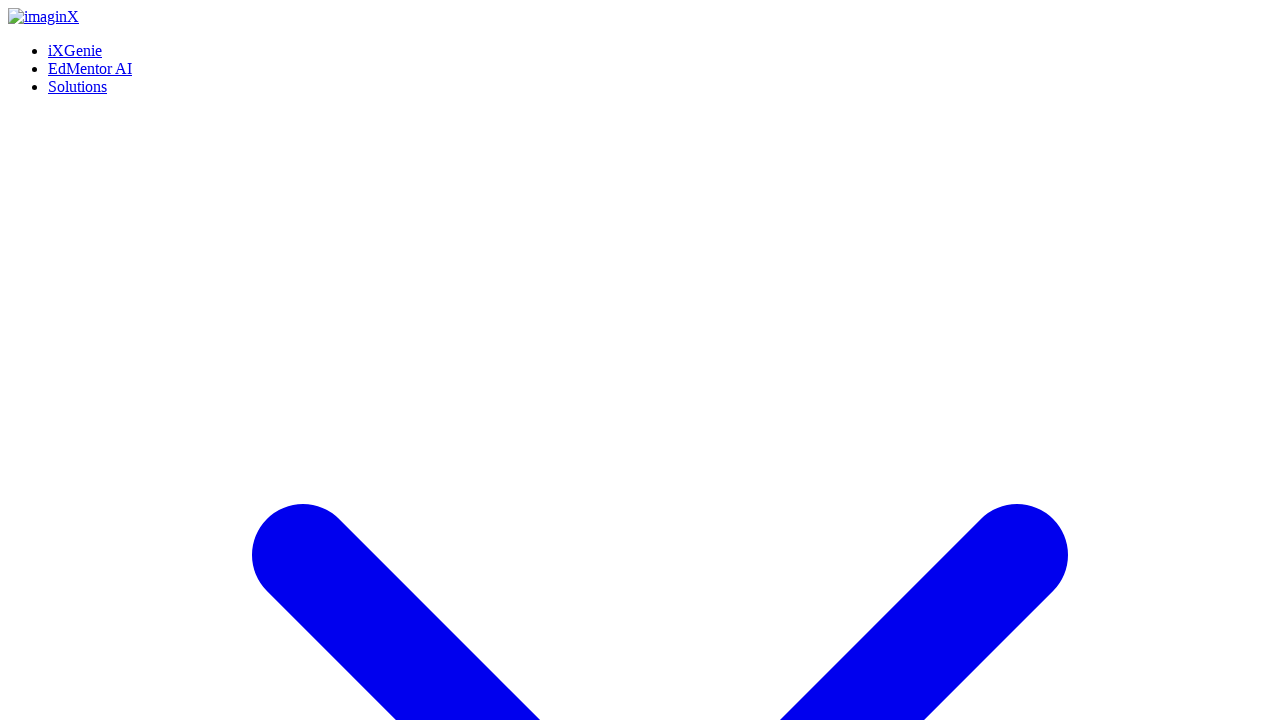

Page load state completed
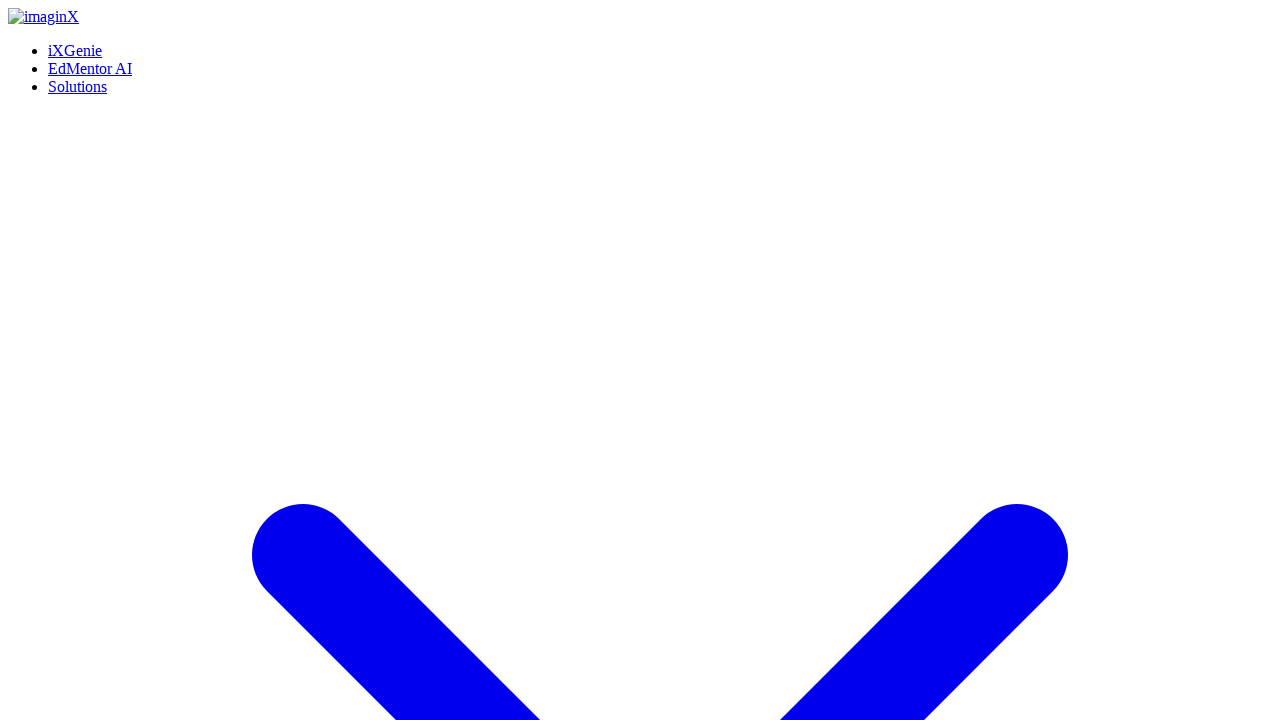

Waited 2 seconds for page to fully render
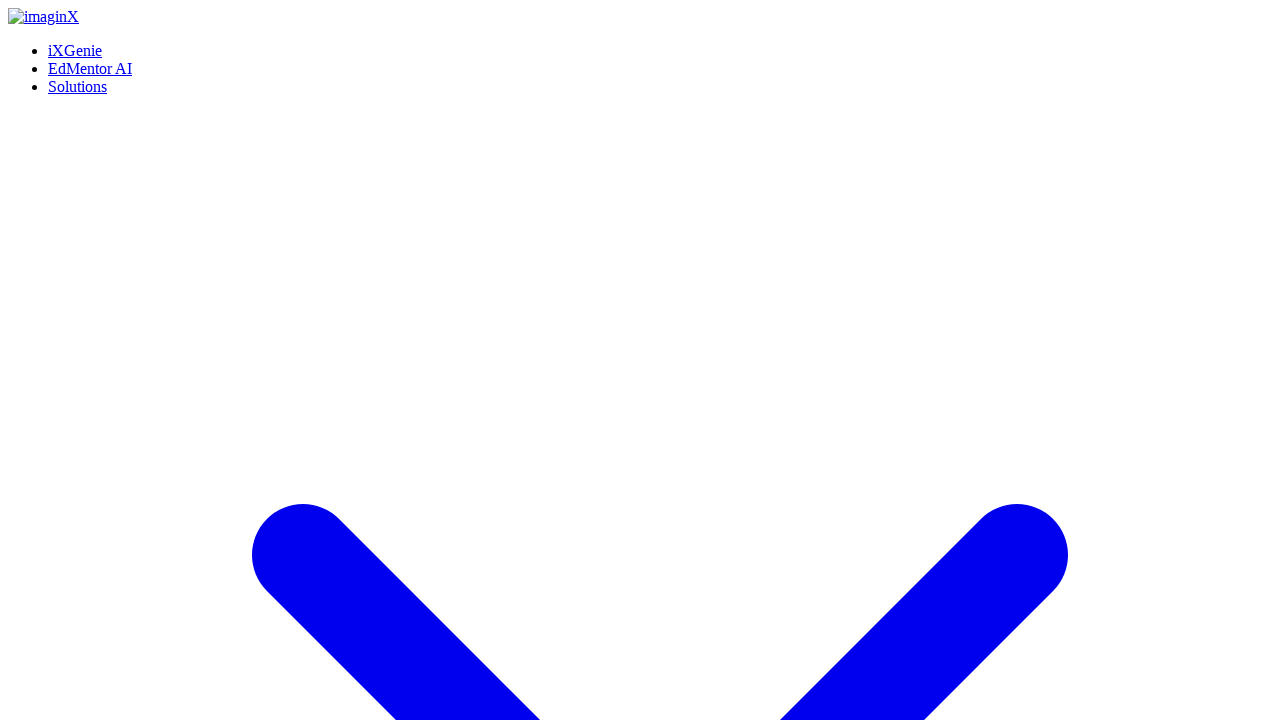

Scrolled down through entire page
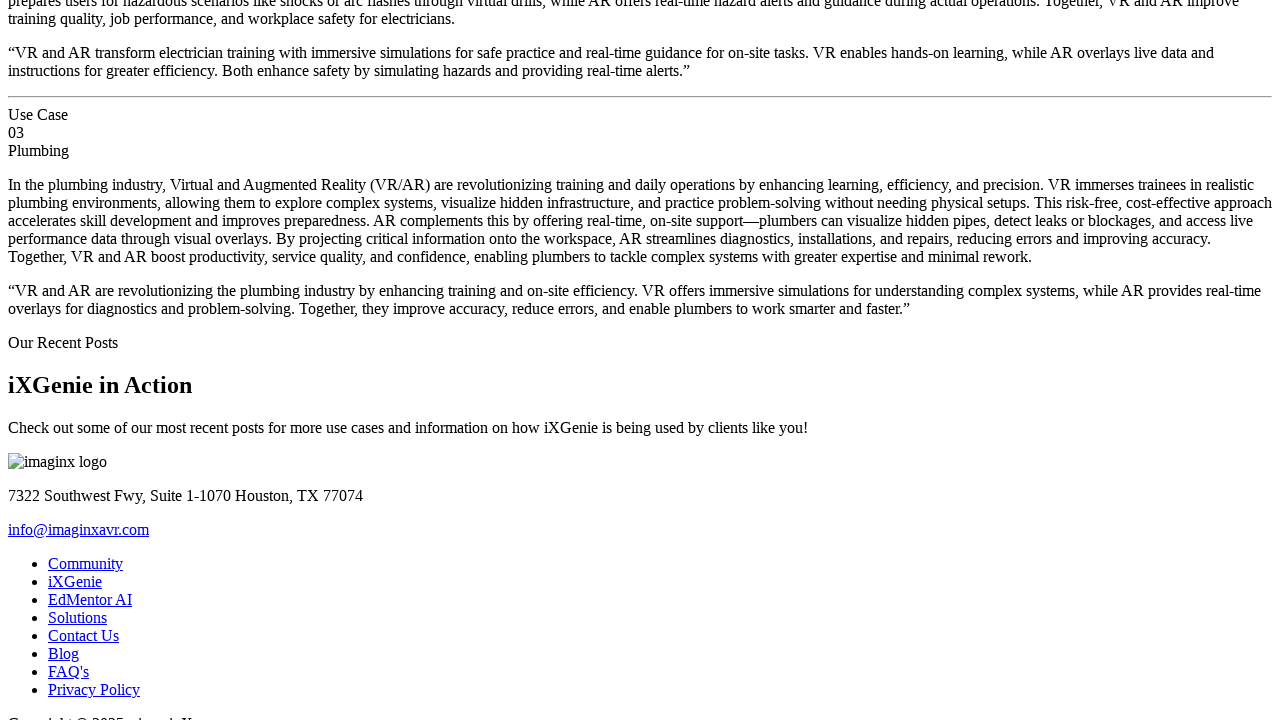

Waited 1 second after scrolling
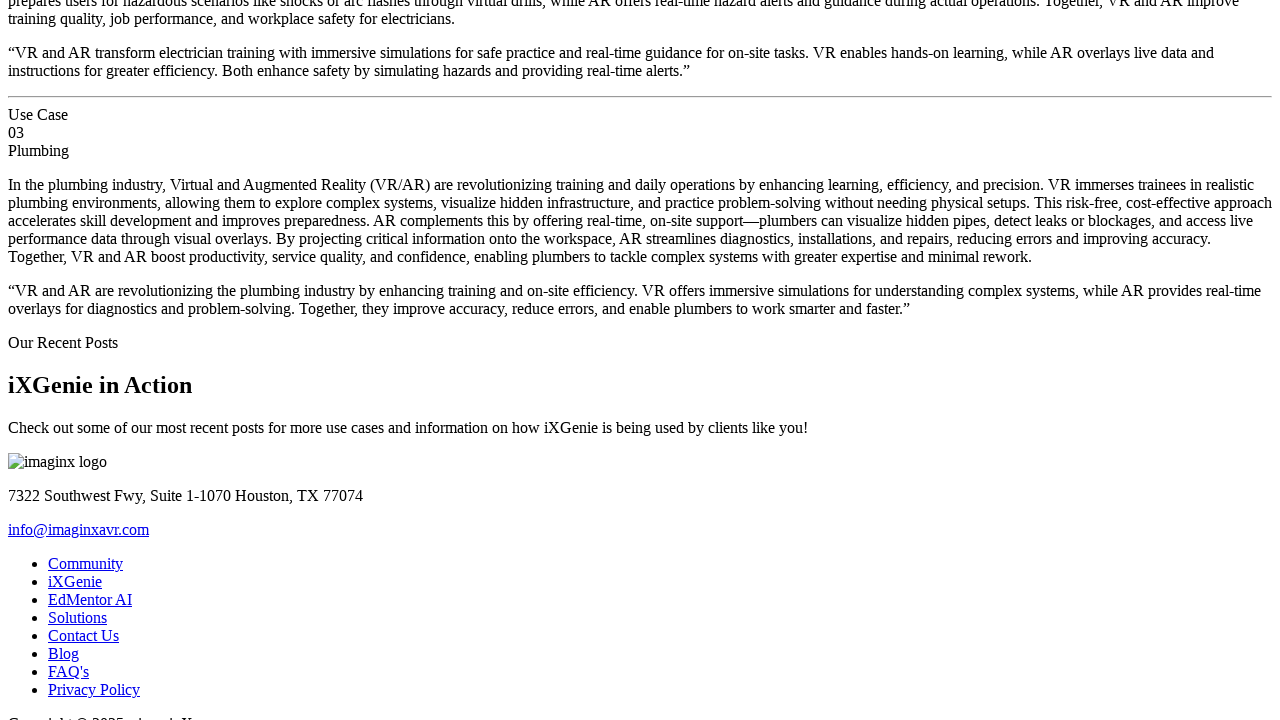

Scrolled back to top of page
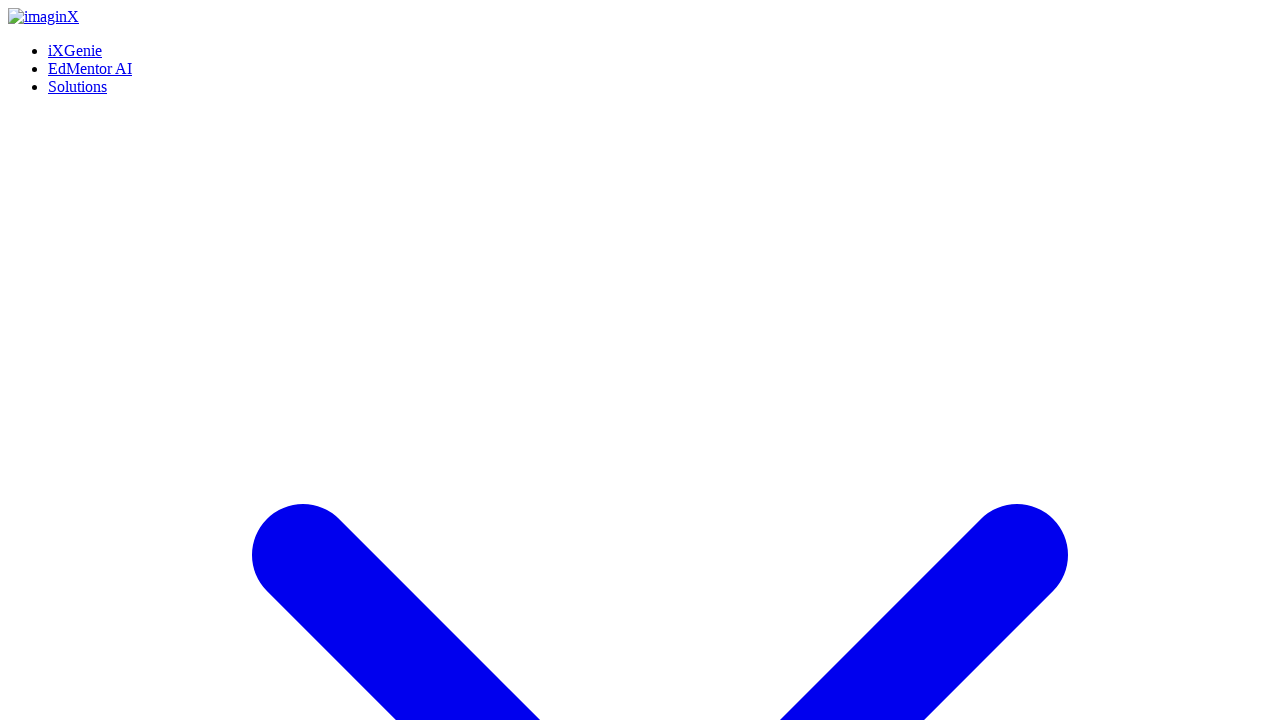

Waited 1 second after scrolling to top
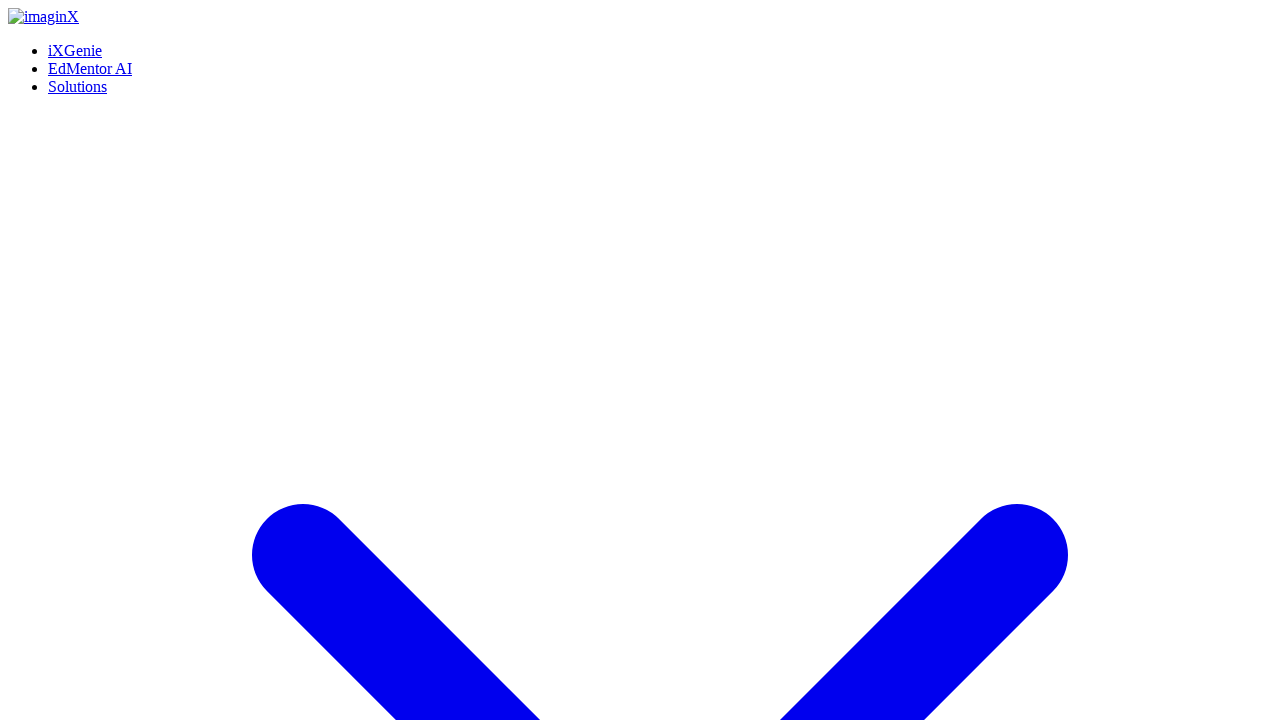

Verified main 'Workforce Development' header is visible
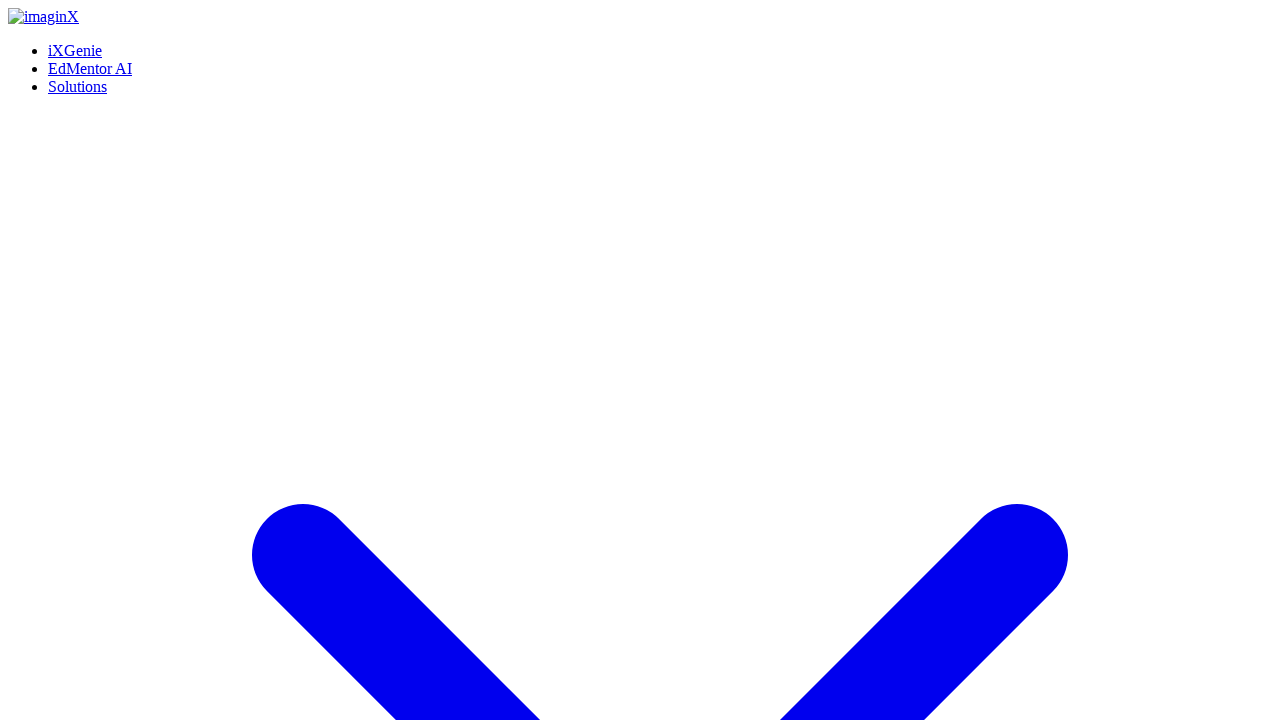

Verified descriptive paragraph about iXGenie workforce development is visible
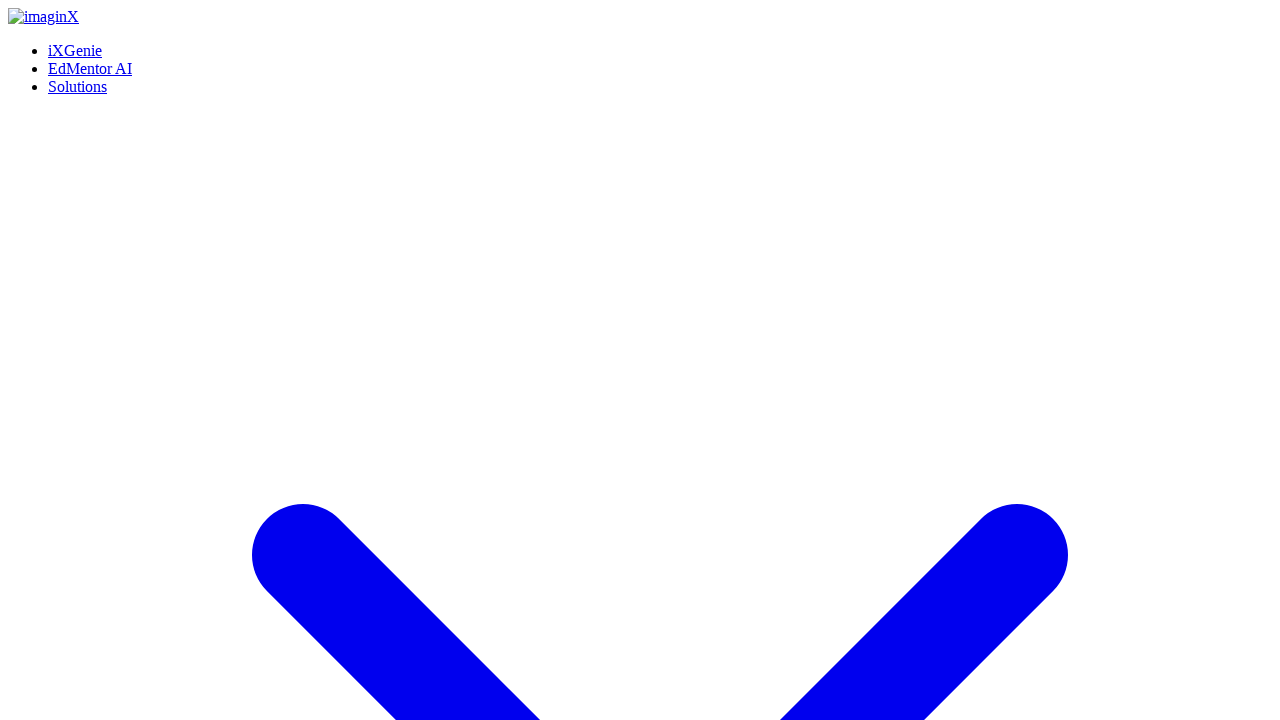

Clicked Schedule a Call button at (58, 360) on (//a[contains(normalize-space(),'Schedule a Call')])[1]
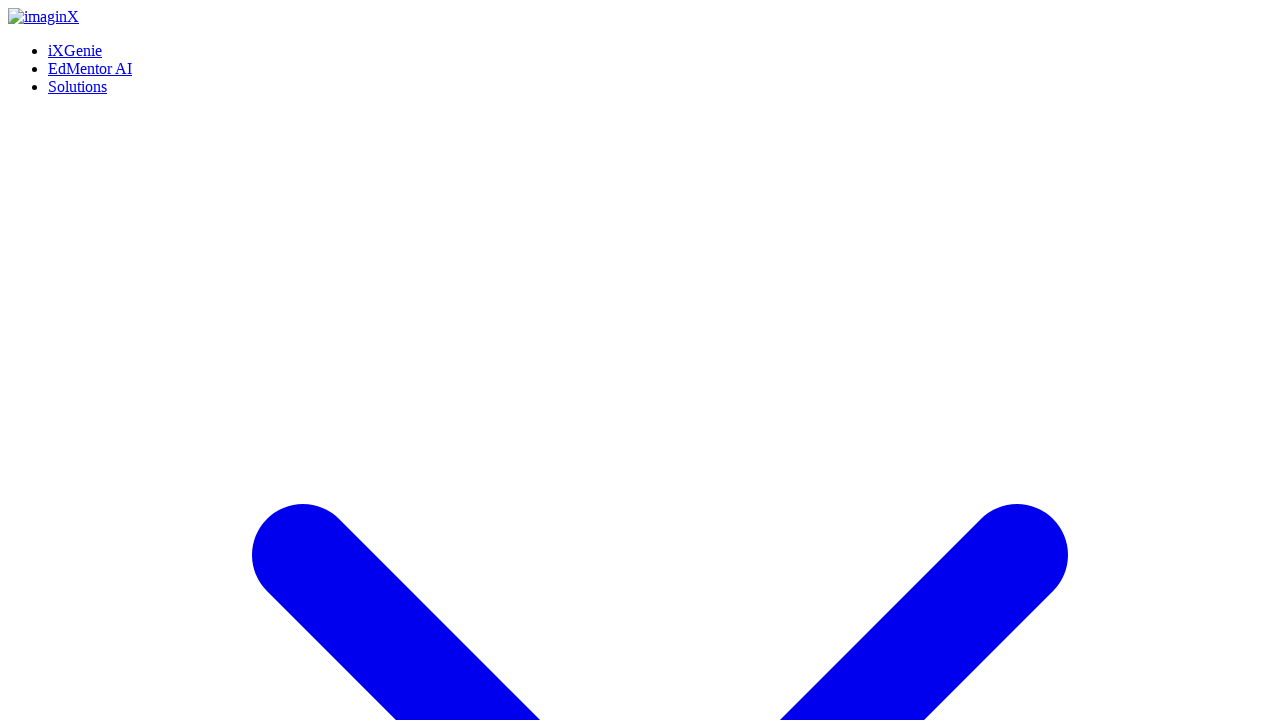

Waited 1 second after clicking Schedule a Call
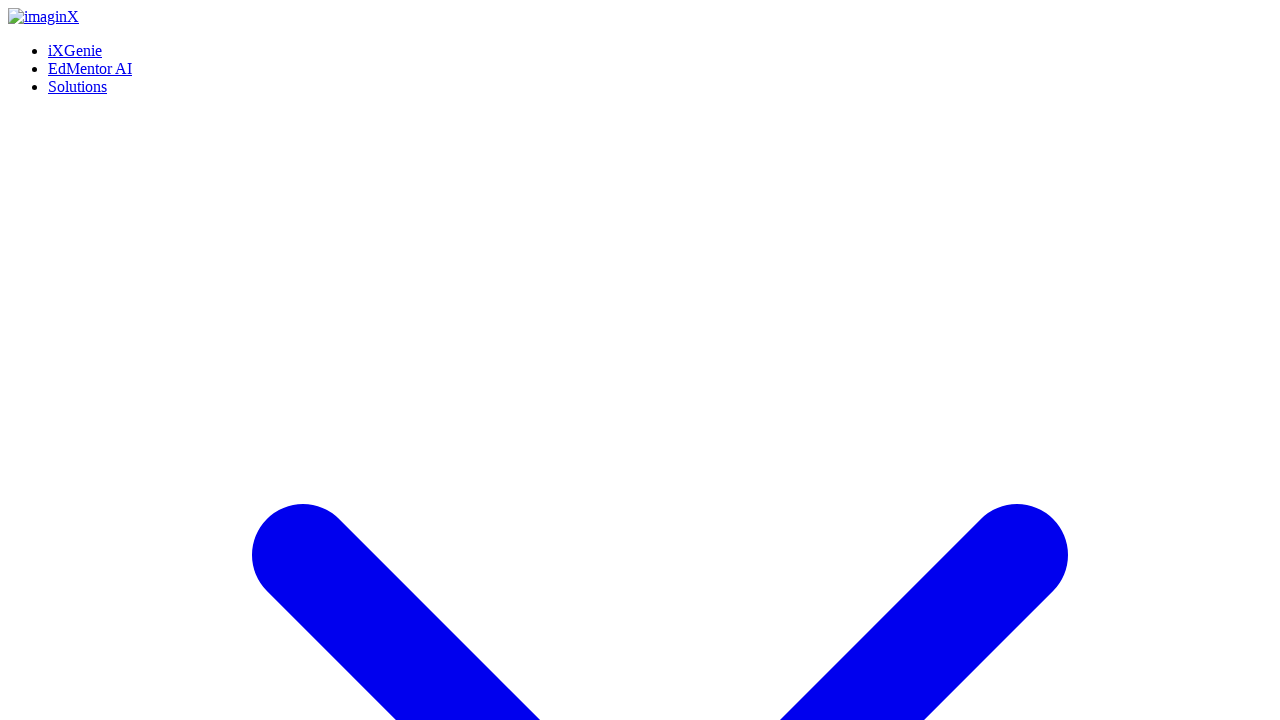

Verified Contact Us page loaded successfully
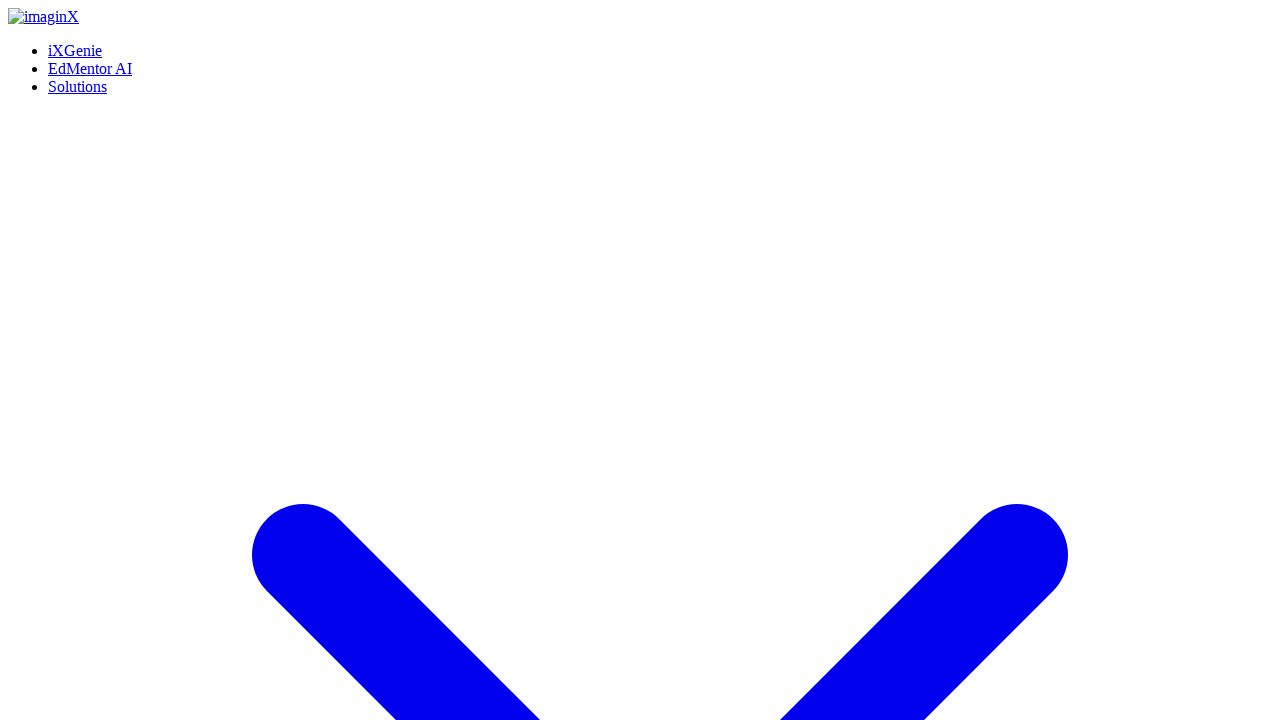

Navigated back to Workforce Development page
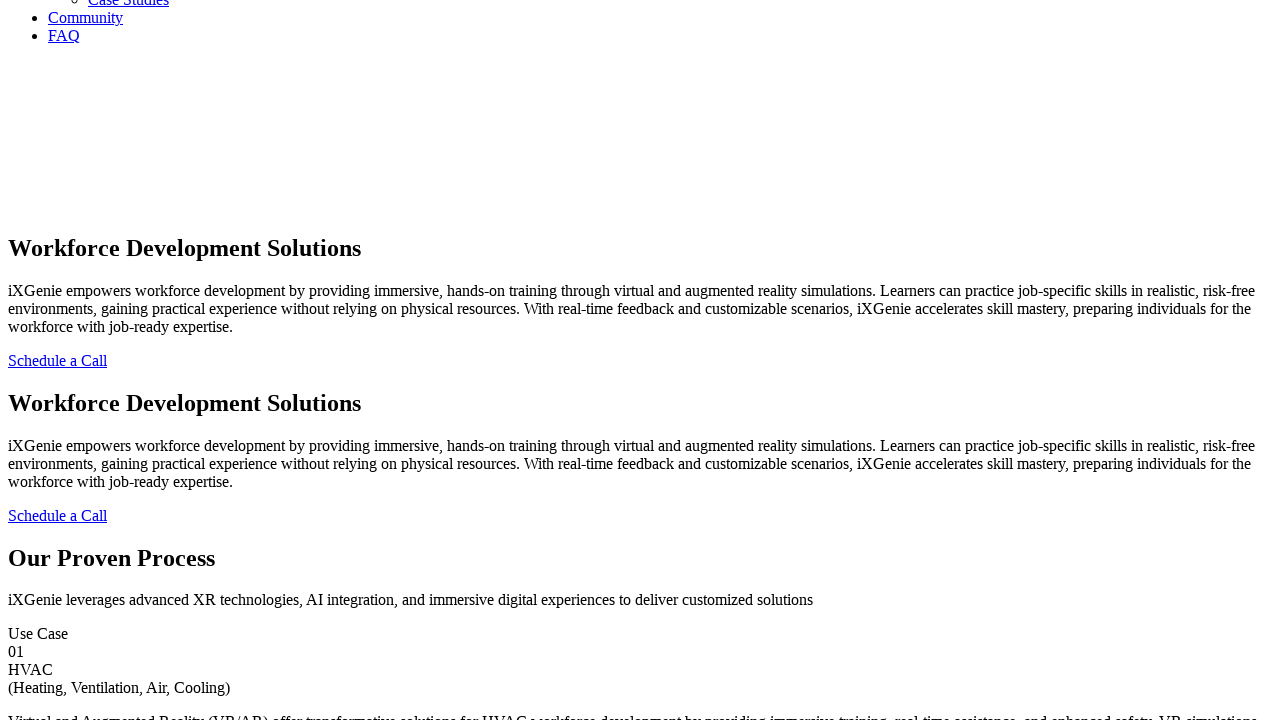

Page load state completed after navigating back
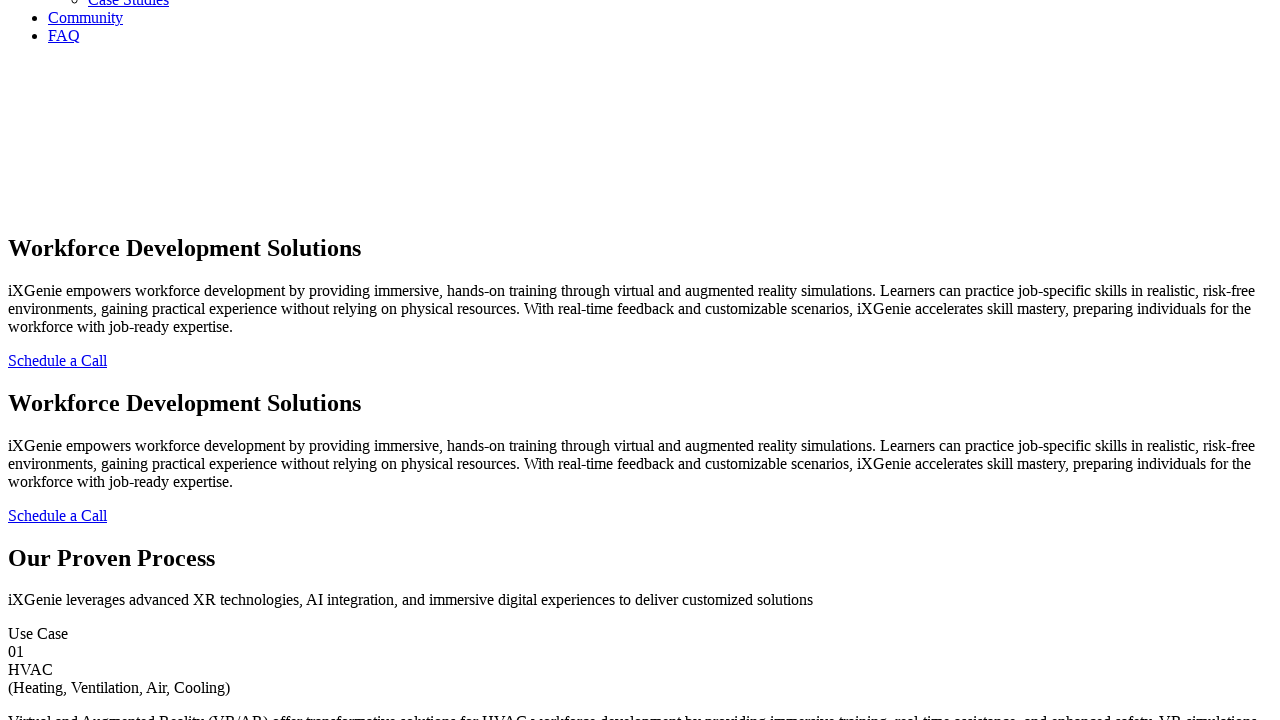

Waited 1 second for page to settle
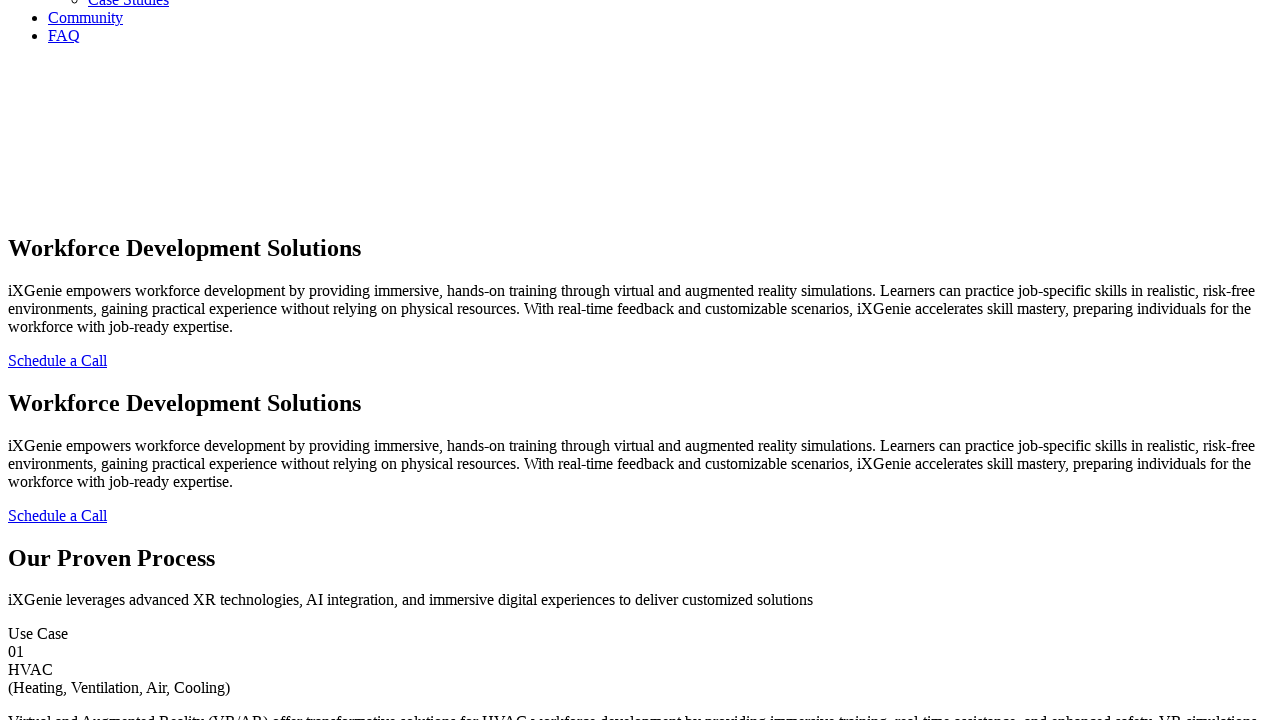

Verified 'Our Proven' header is visible
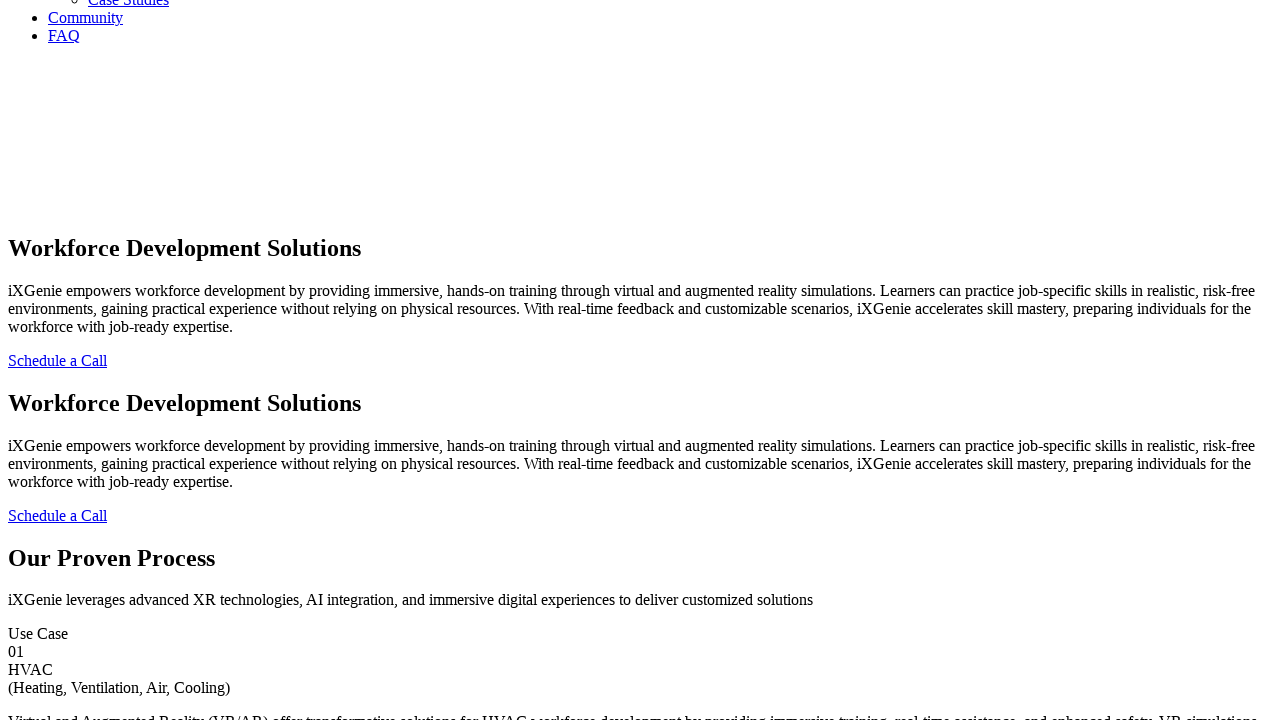

Verified HVAC use case number '01' is visible
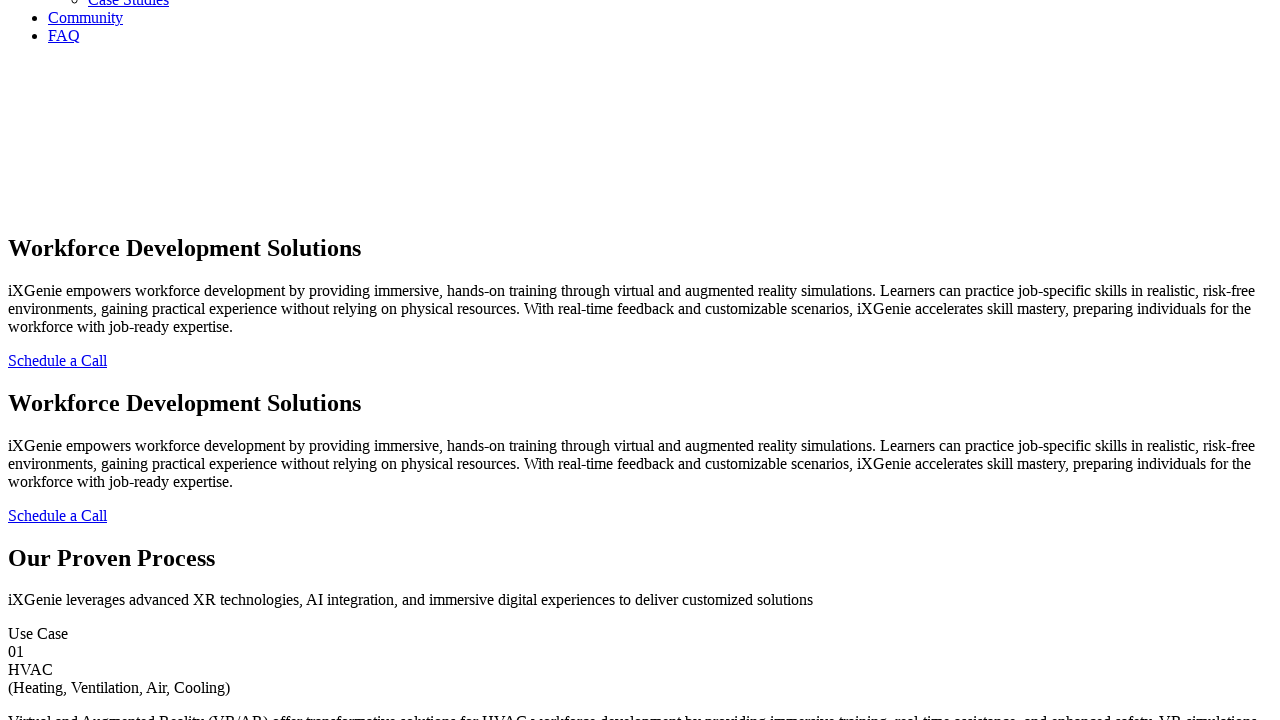

Verified HVAC training use case is visible
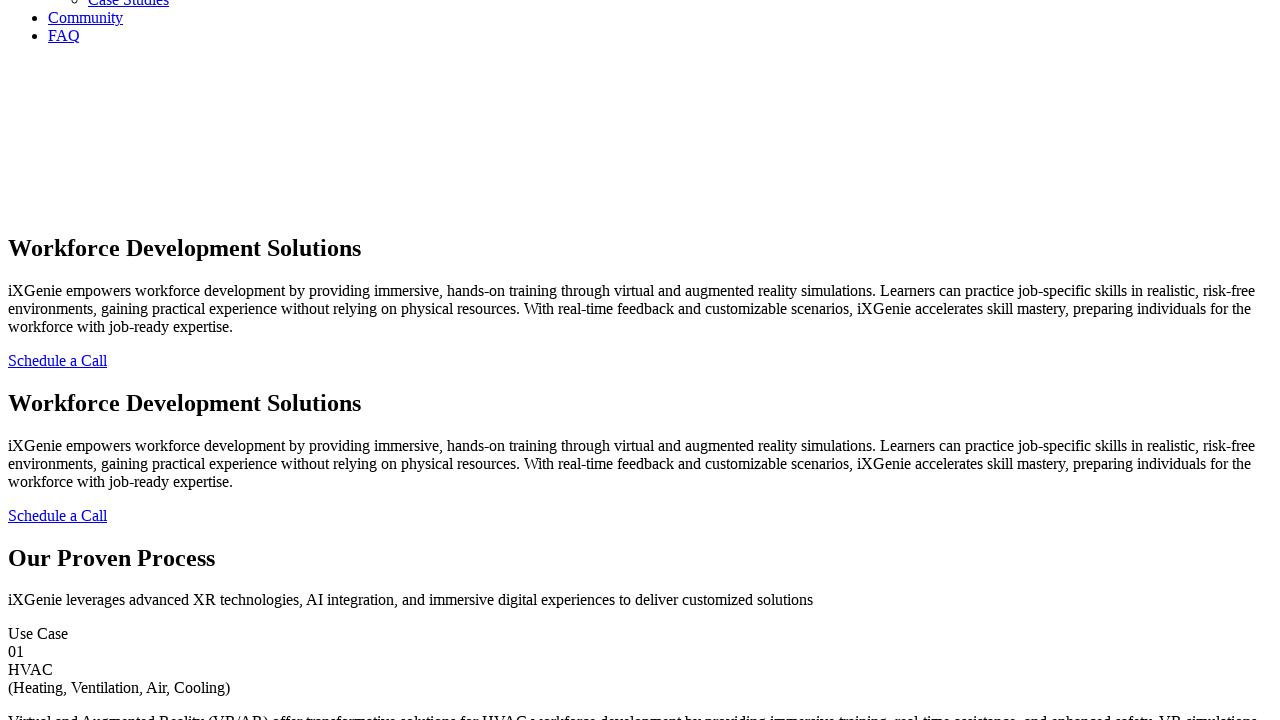

Verified Electrical use case number '02' is visible
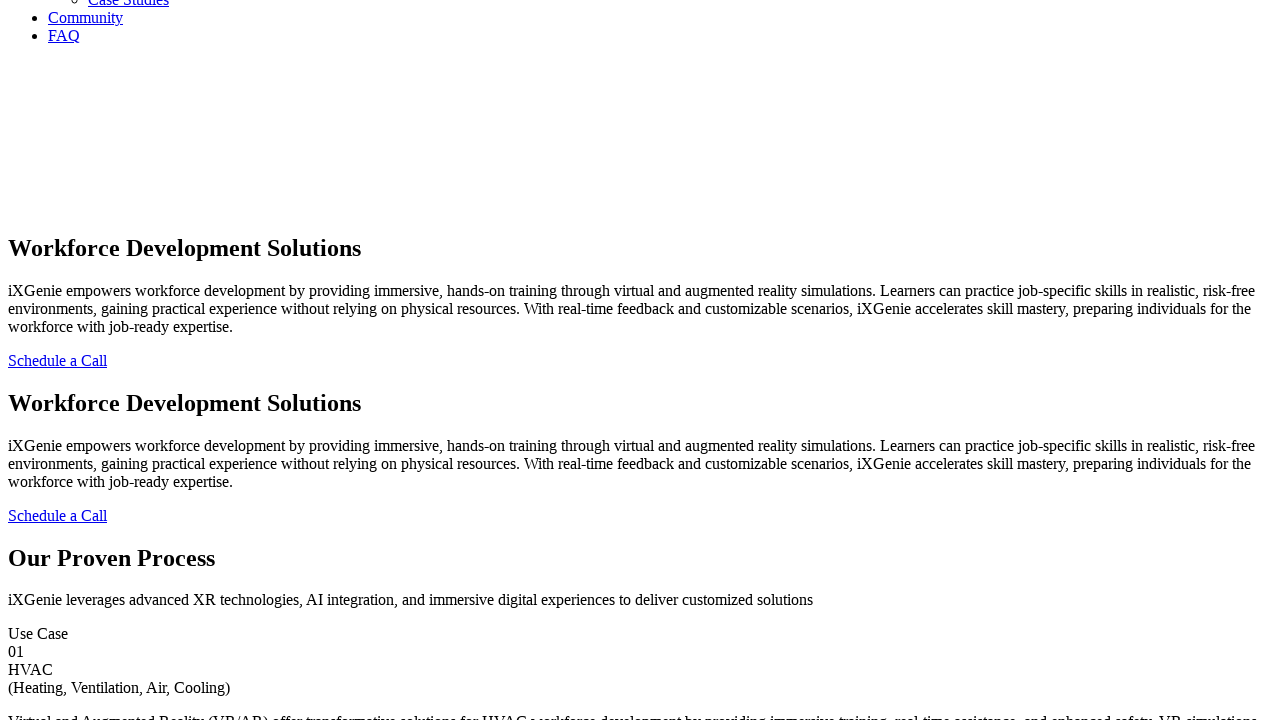

Verified Electrical training use case is visible
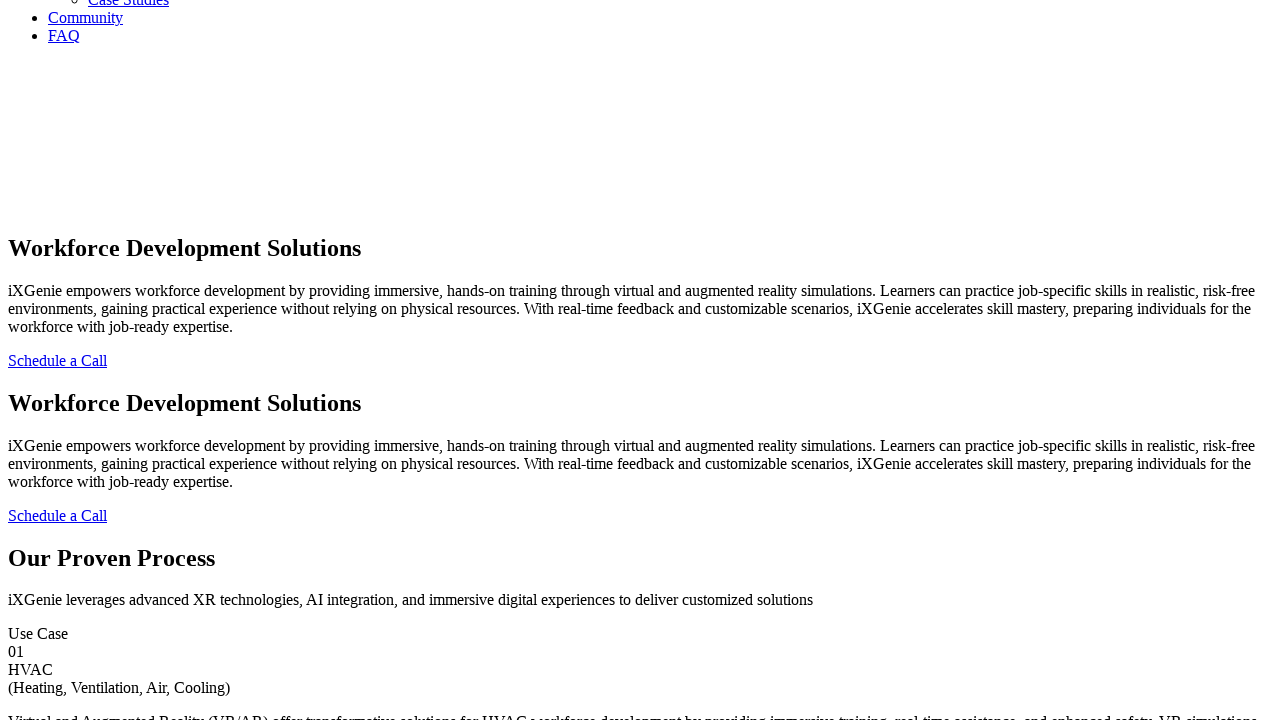

Verified Plumbing use case number '03' is visible
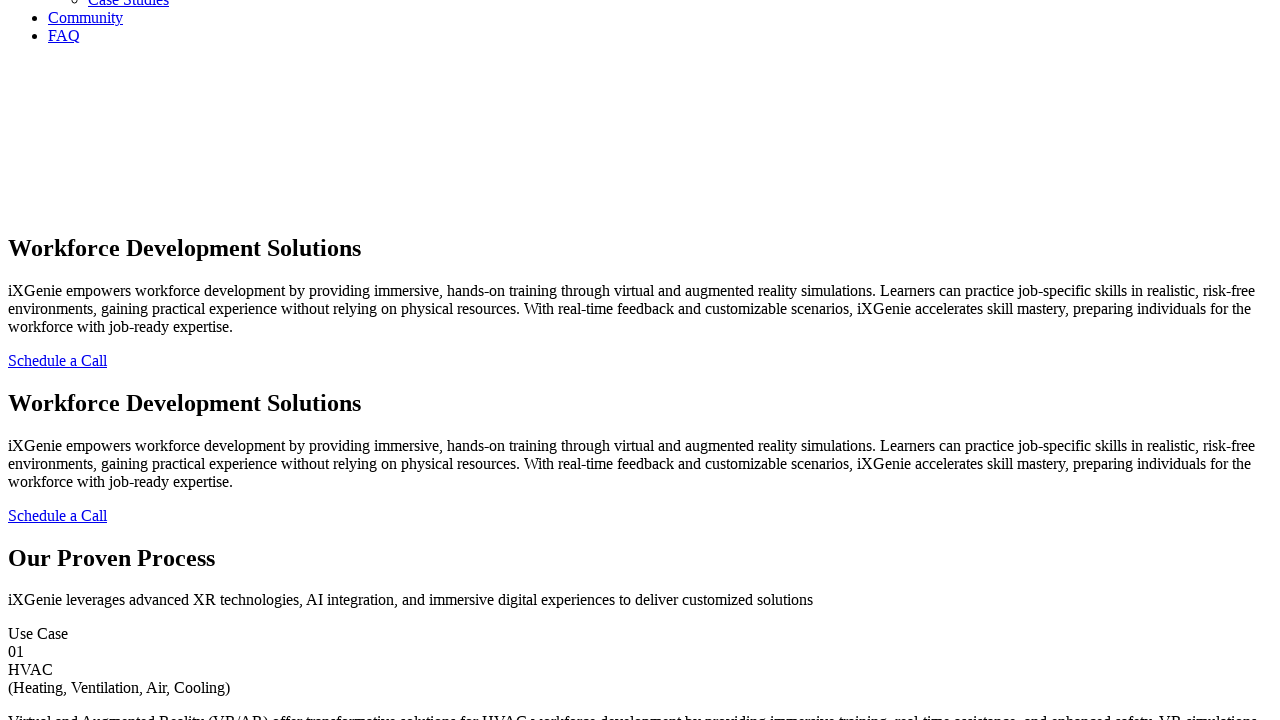

Verified Plumbing training use case is visible
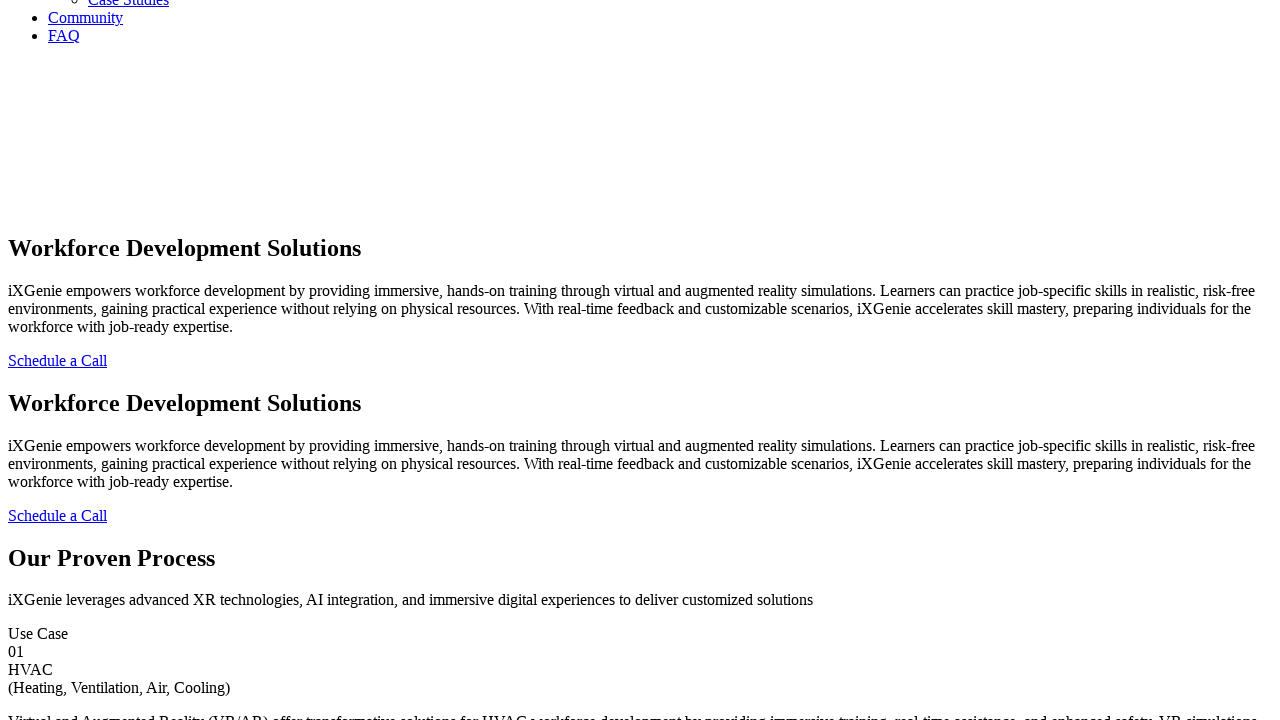

Verified 'Our Recent Posts' section is visible
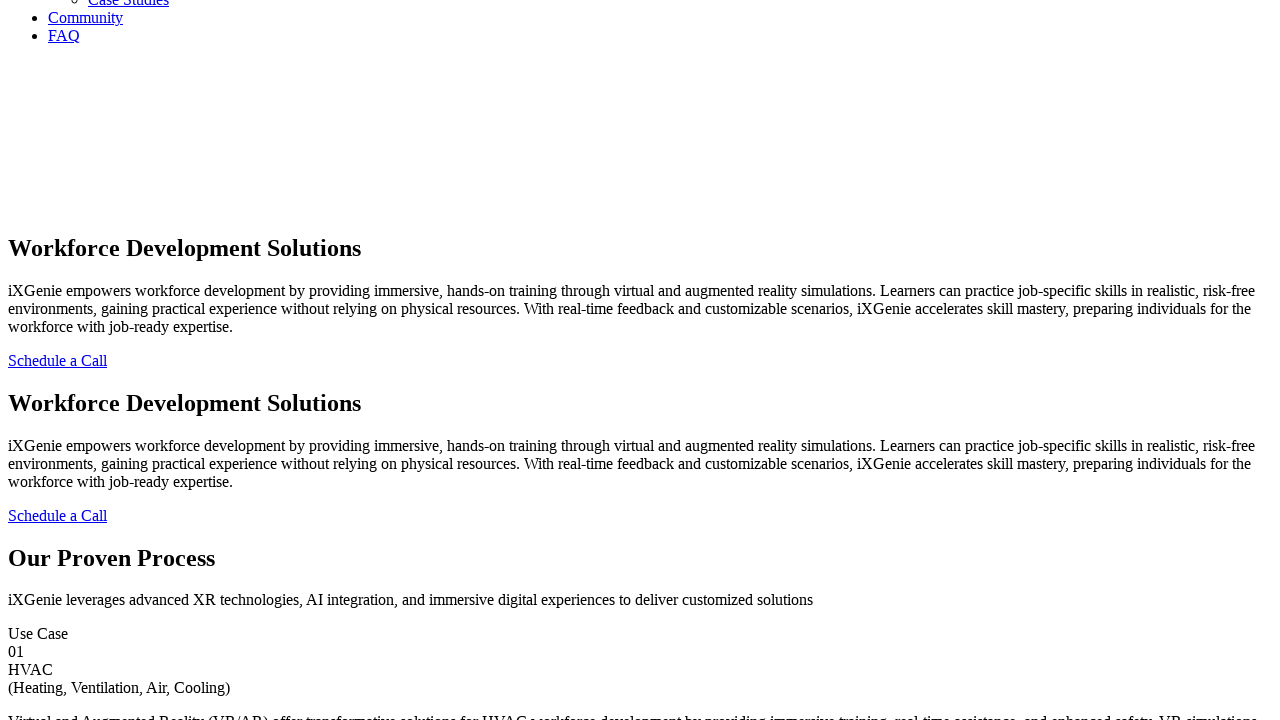

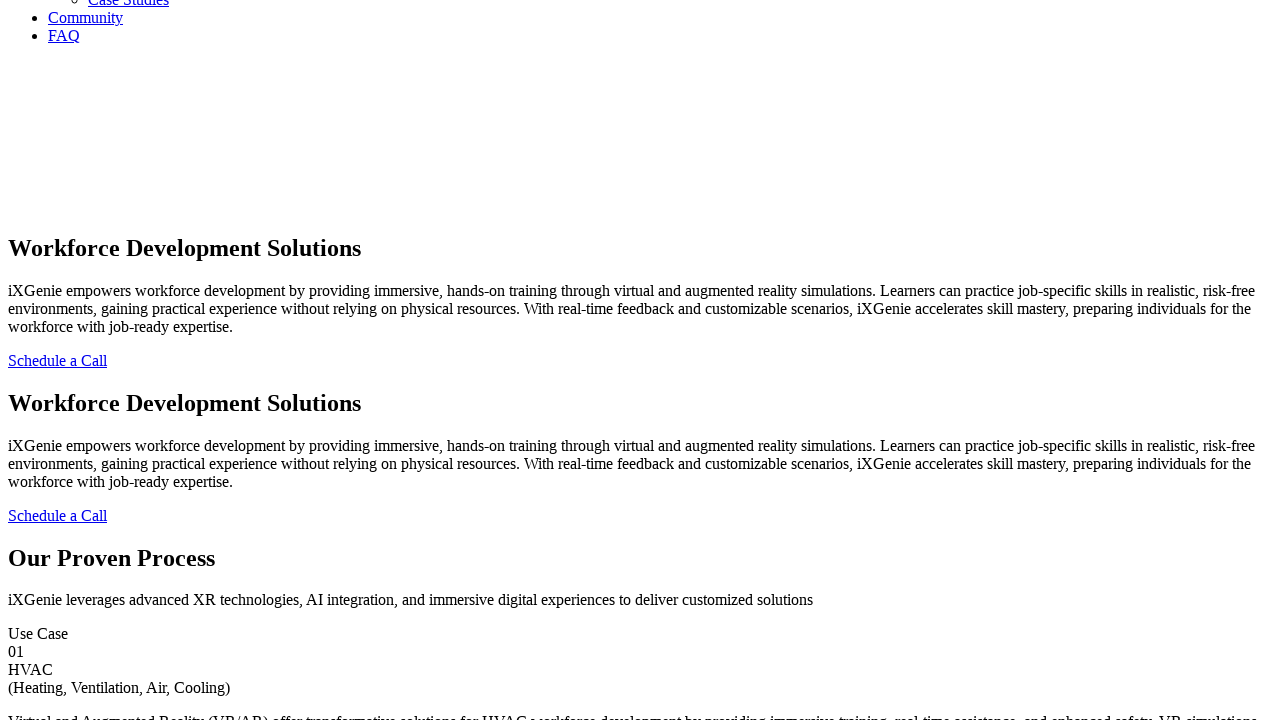